Navigates to DuckDuckGo and verifies the logo image is displayed on the page

Starting URL: https://duckduckgo.com

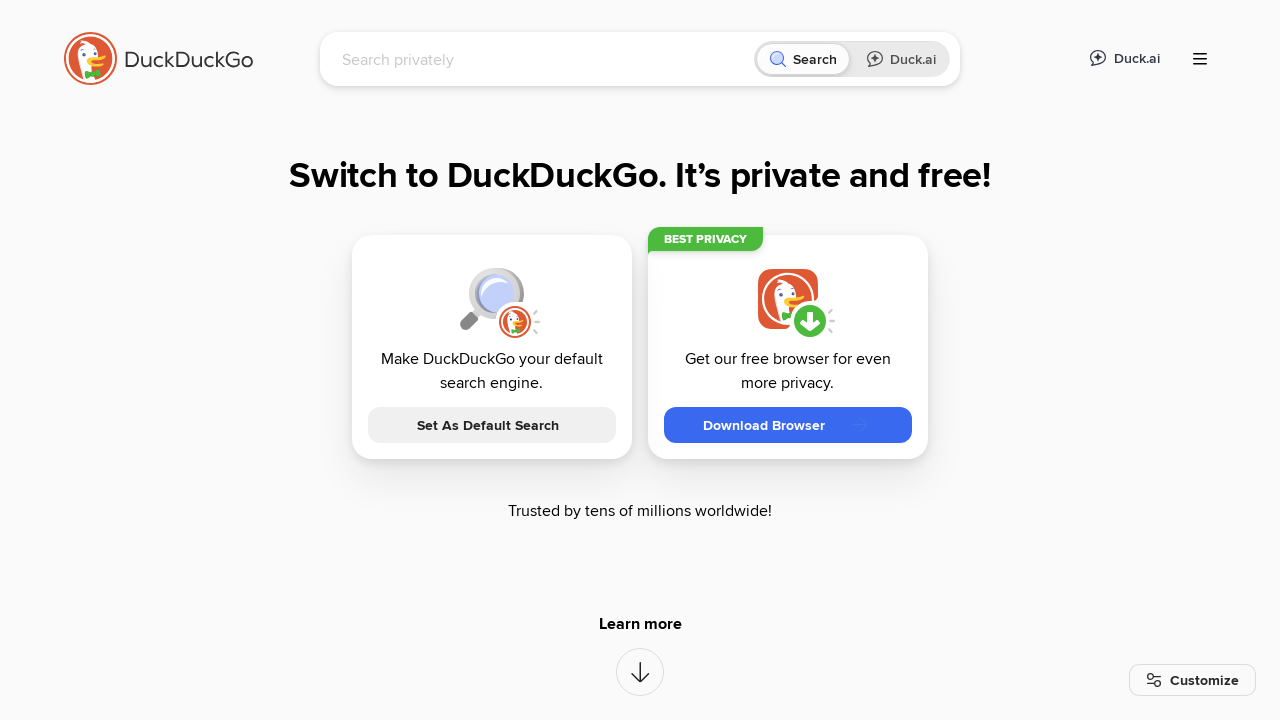

Waited for DuckDuckGo logo to become visible
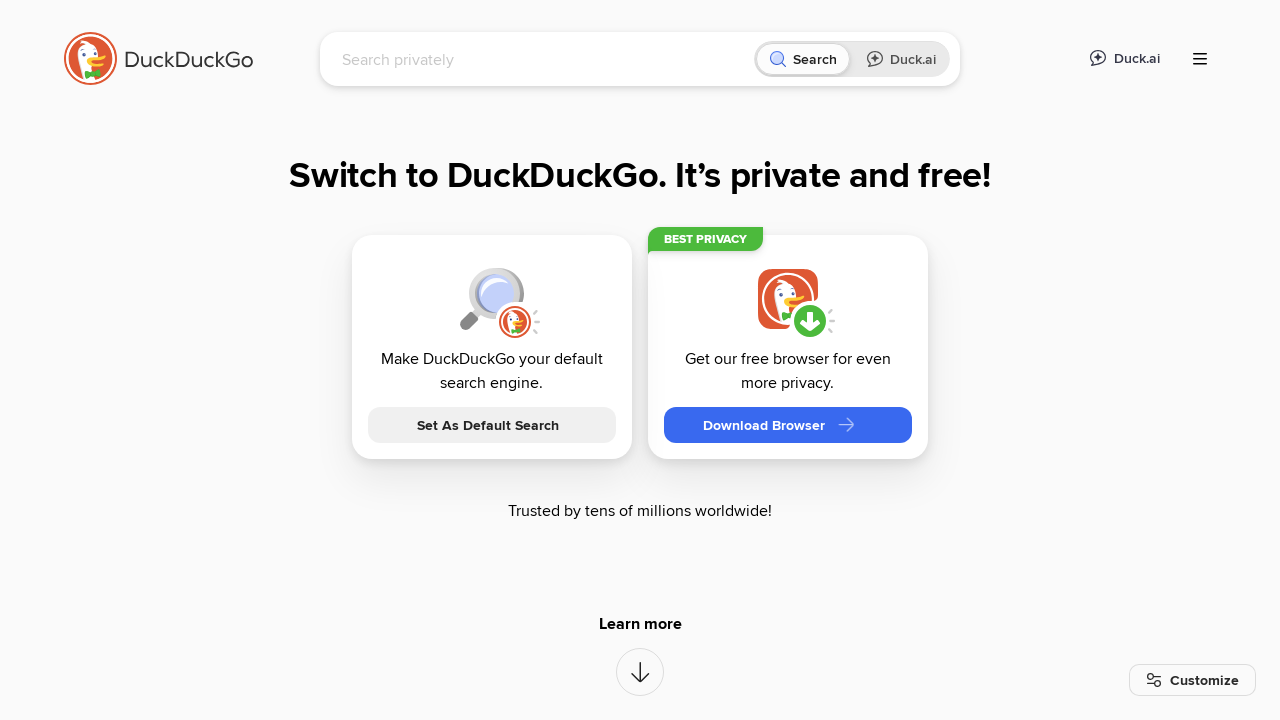

Asserted that DuckDuckGo logo is visible on the page
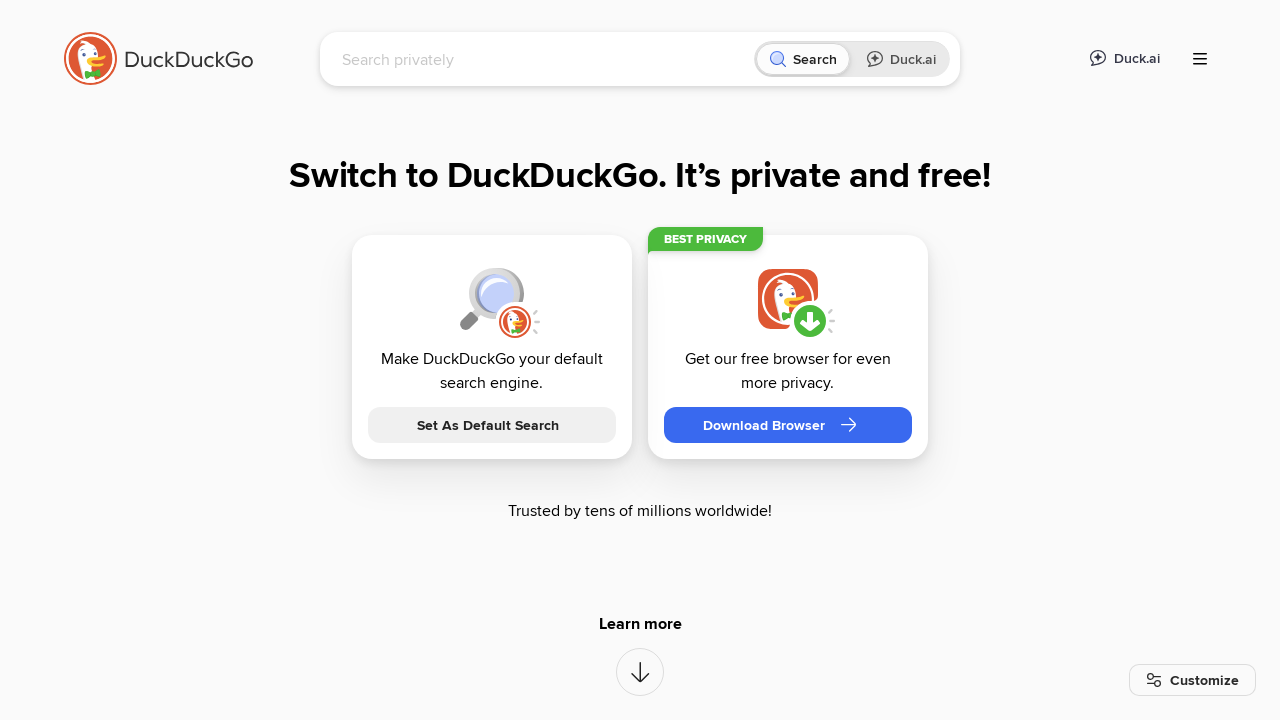

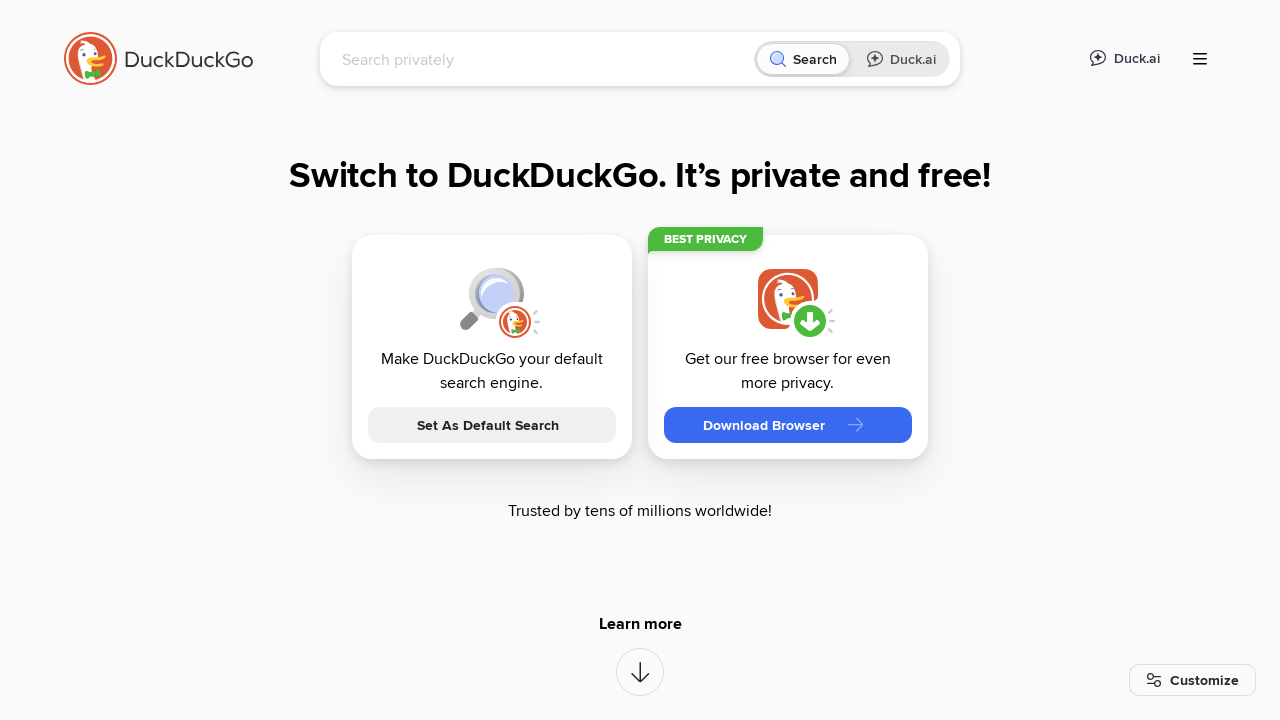